Navigates to the OrangeHRM demo login page and verifies it loads successfully.

Starting URL: https://opensource-demo.orangehrmlive.com/web/index.php/auth/login

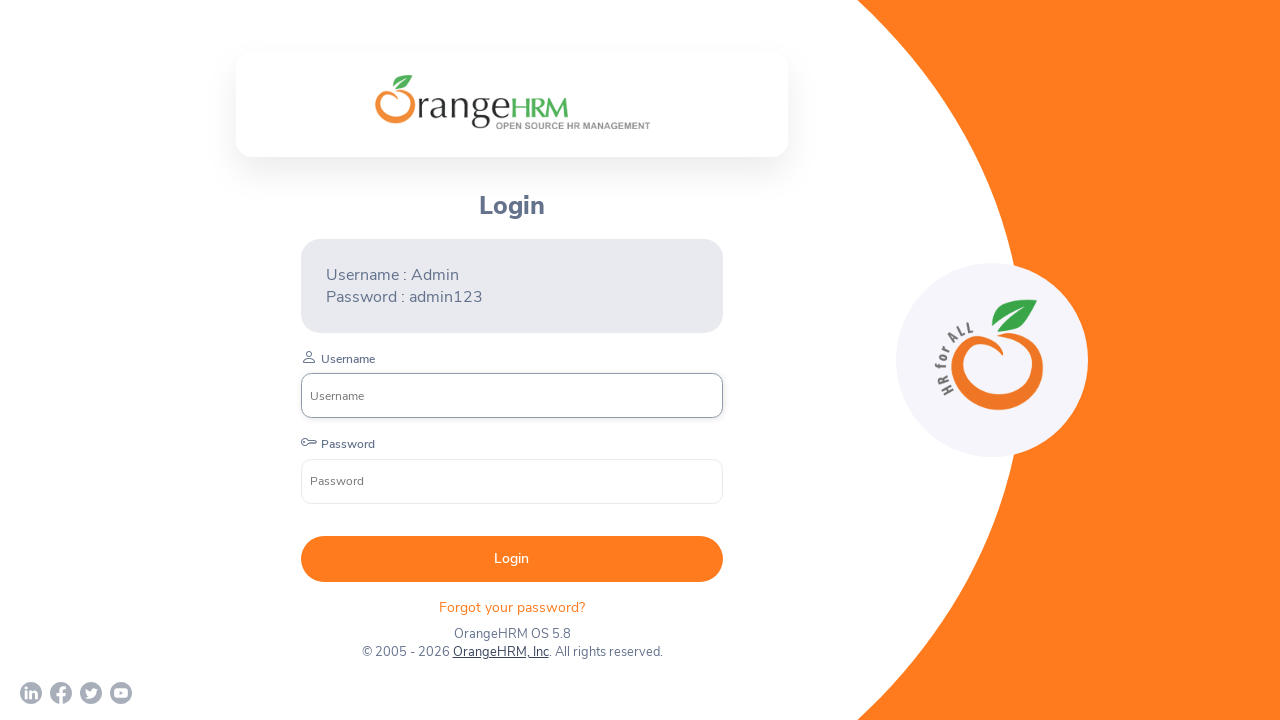

Waited for OrangeHRM login page to reach network idle state
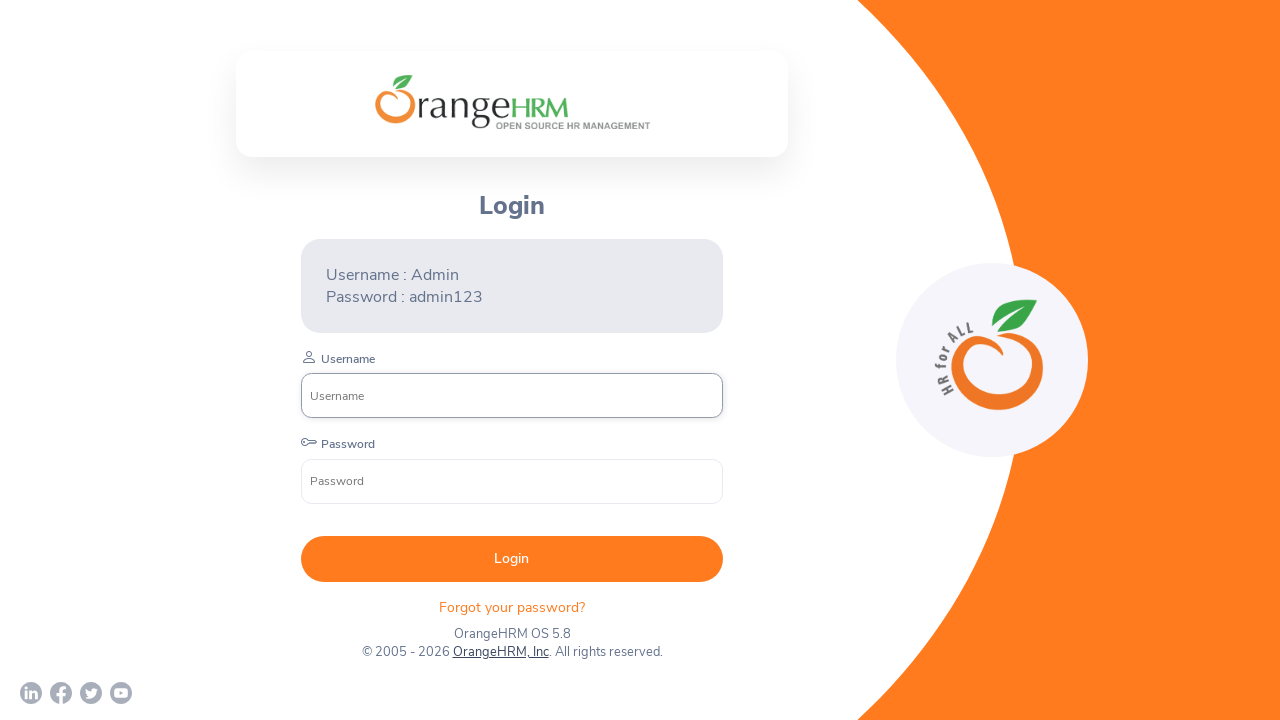

Verified login page elements are present (username input, text input, or form)
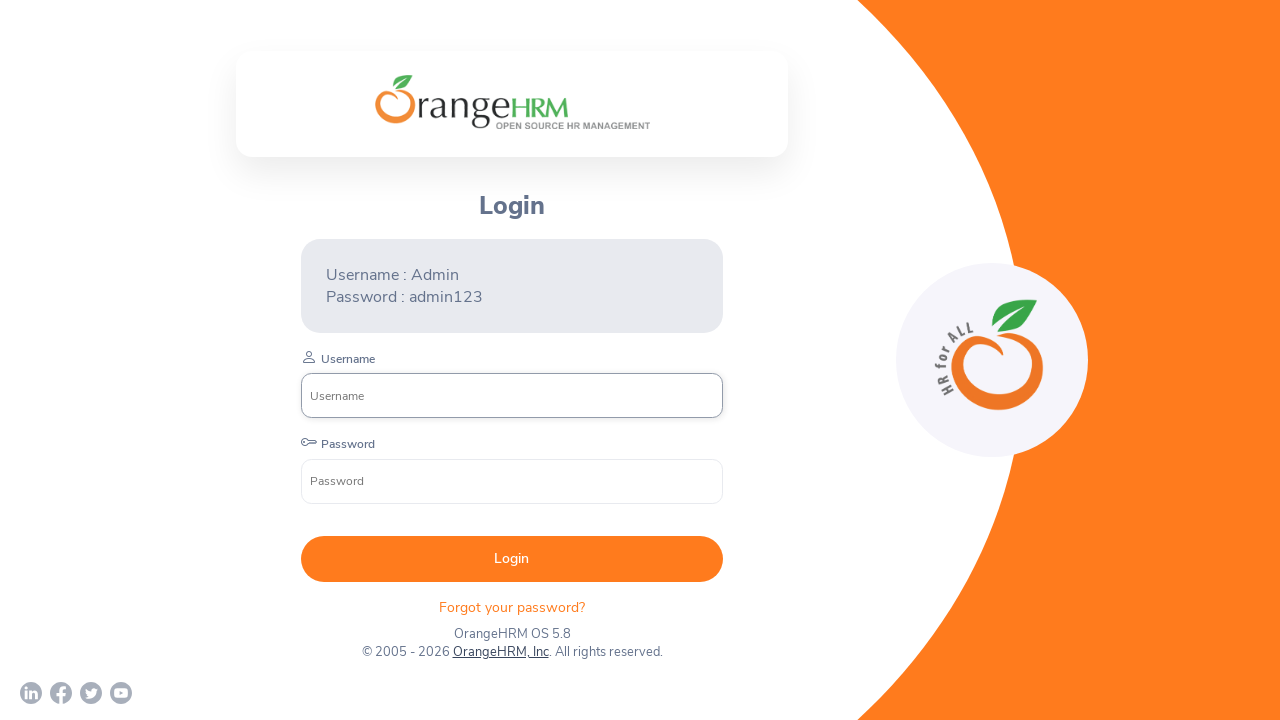

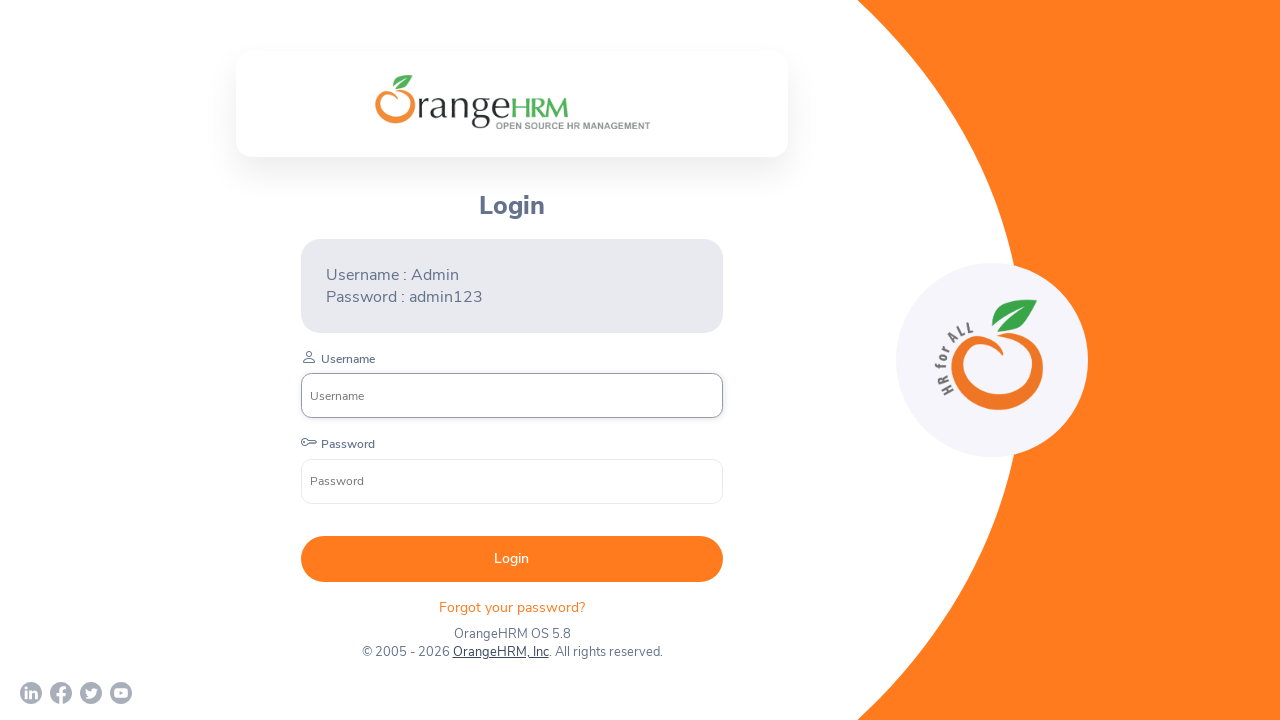